Tests displaying jQuery Growl notifications on a page by injecting jQuery, jQuery Growl library, and styles, then triggering notification messages.

Starting URL: http://the-internet.herokuapp.com

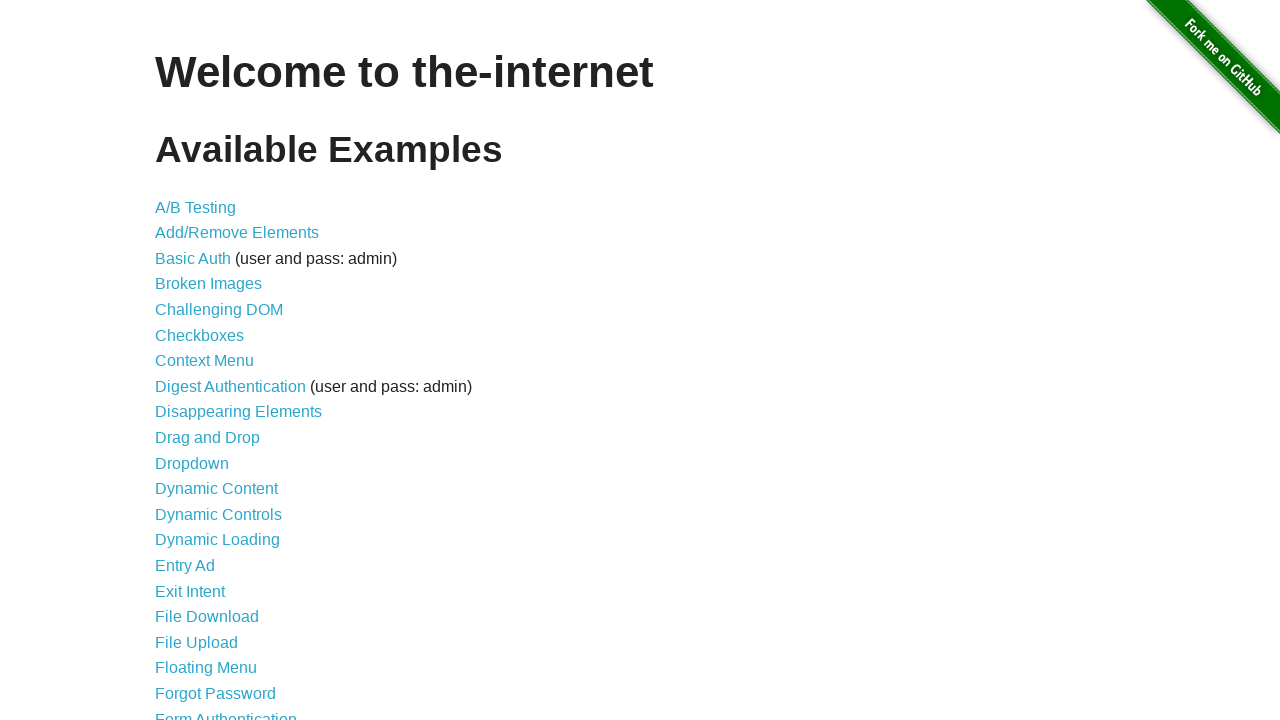

Injected jQuery library into page if not already present
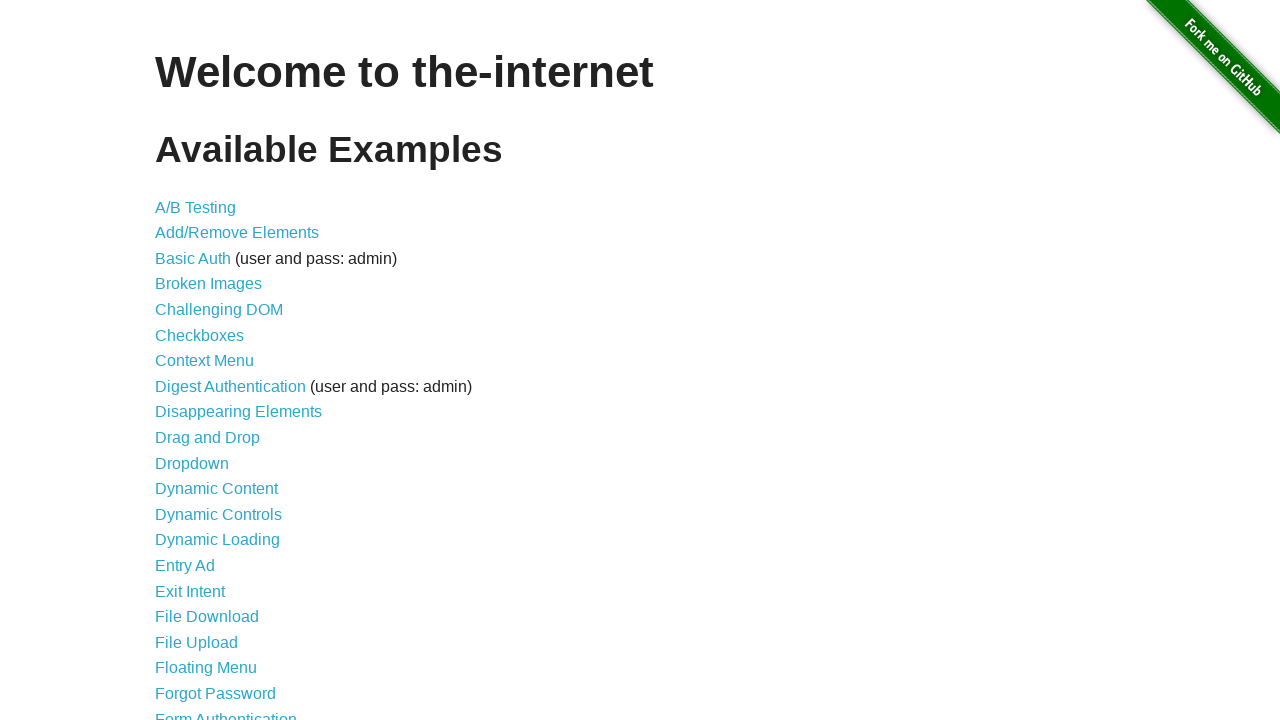

jQuery library loaded successfully
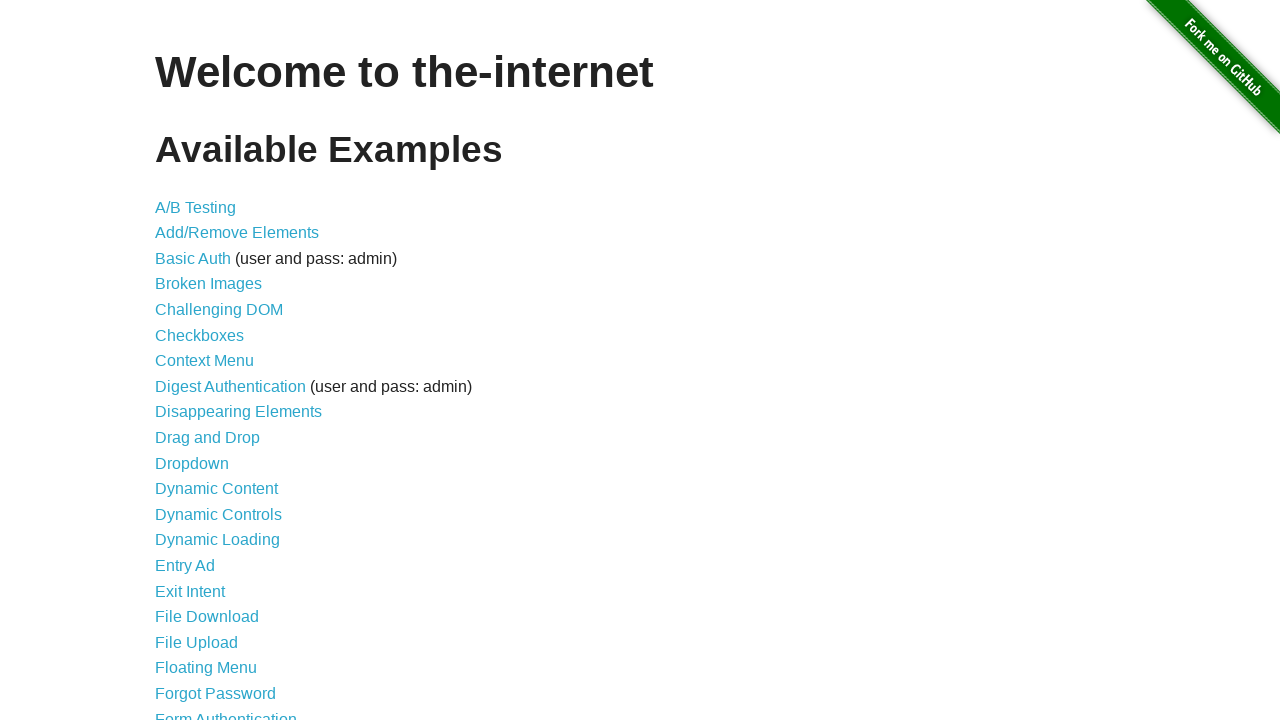

Injected jQuery Growl library into page
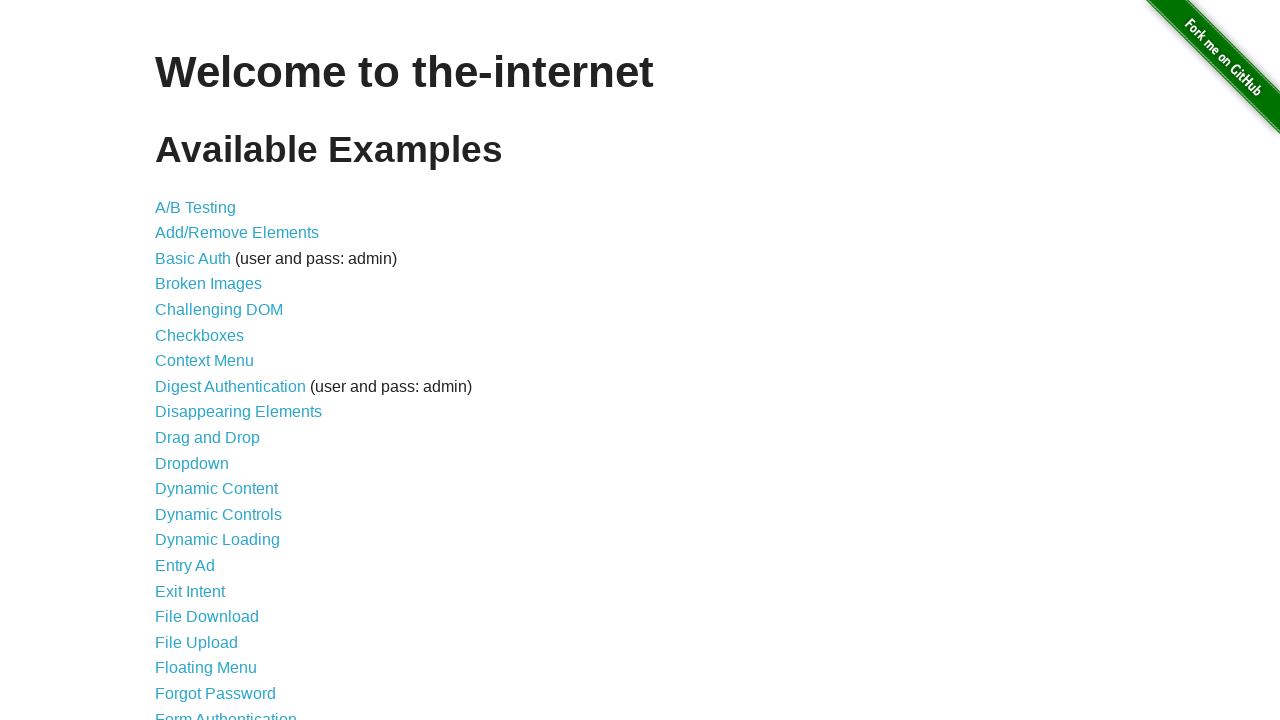

Injected jQuery Growl CSS styles into page
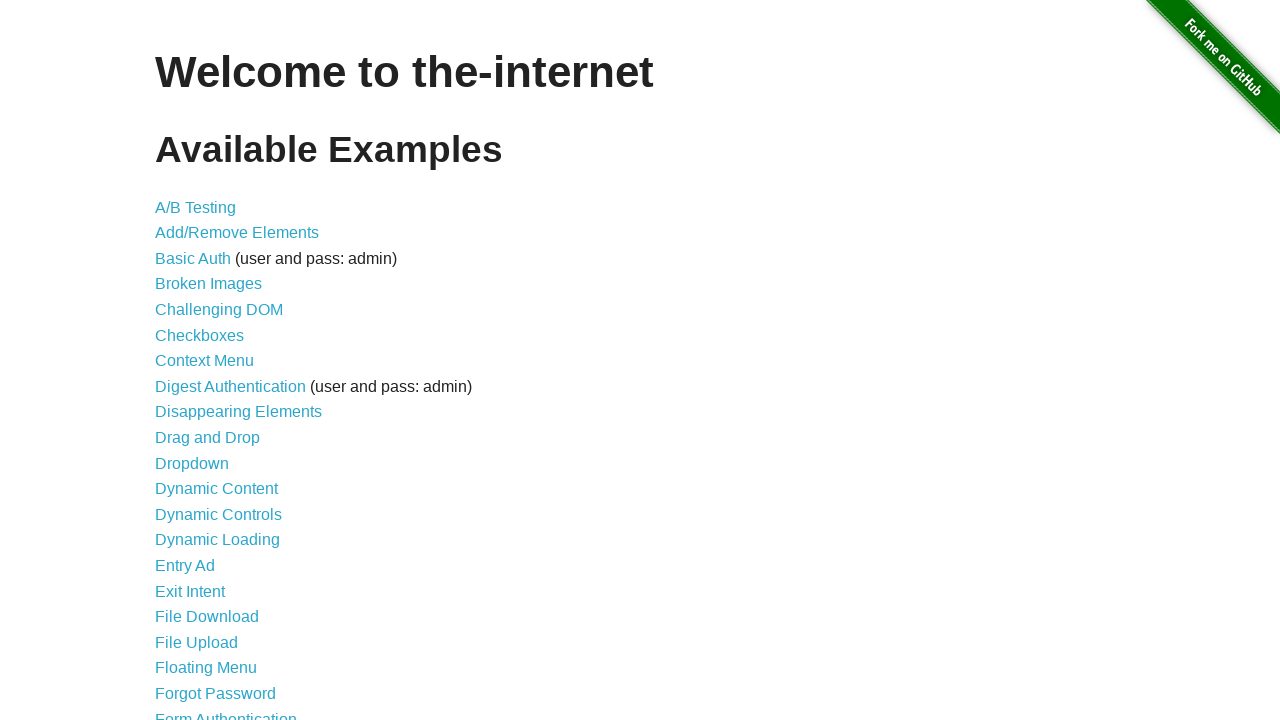

jQuery Growl library loaded and ready
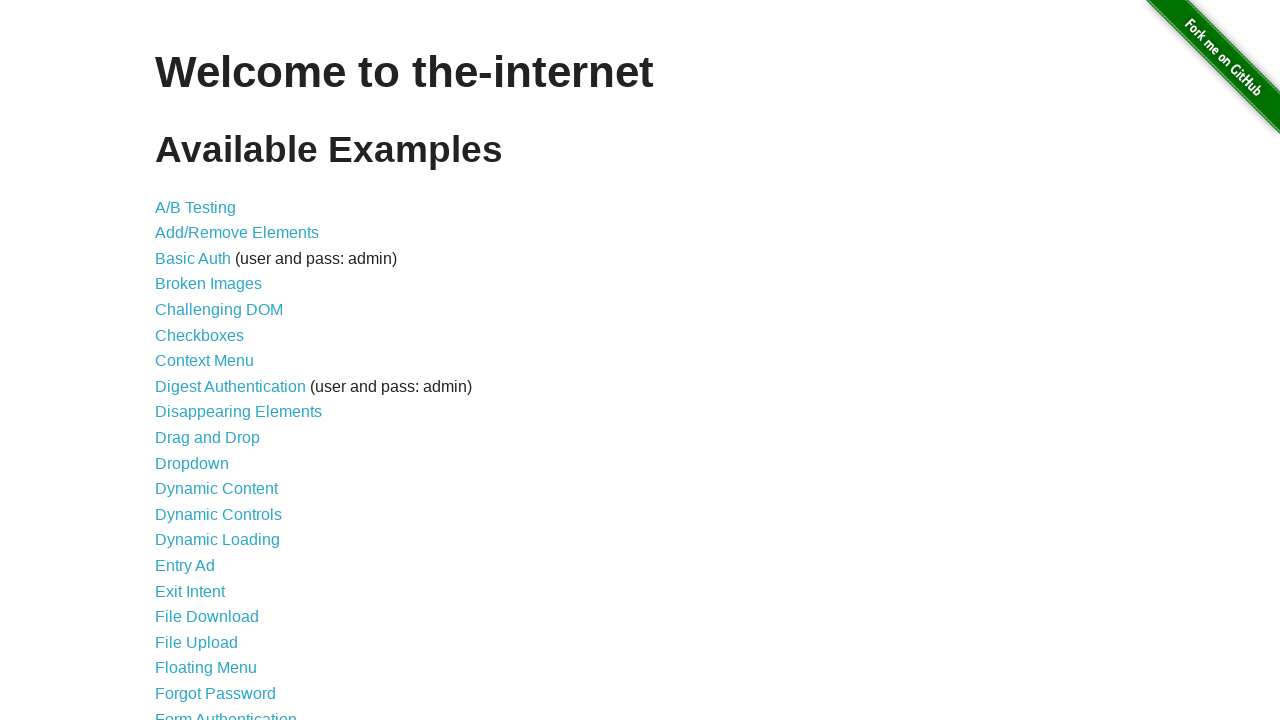

Displayed default Growl notification with title 'GET' and message '/'
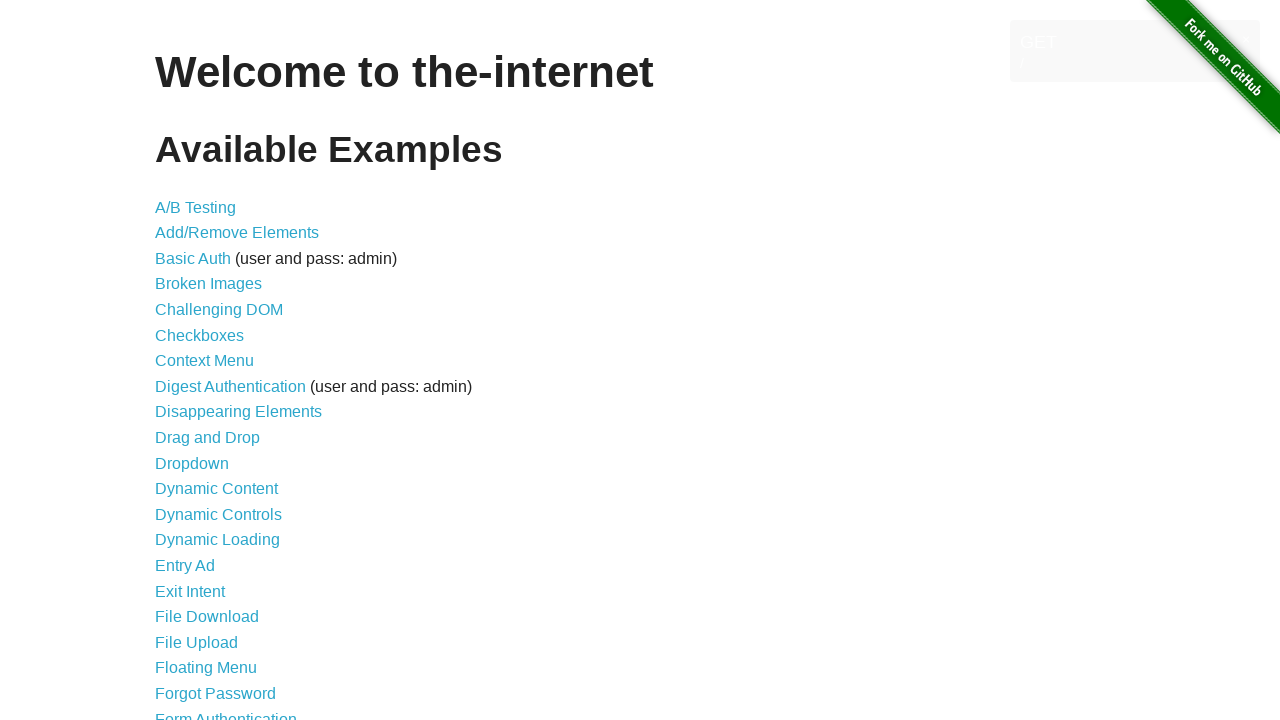

Displayed error Growl notification with red styling
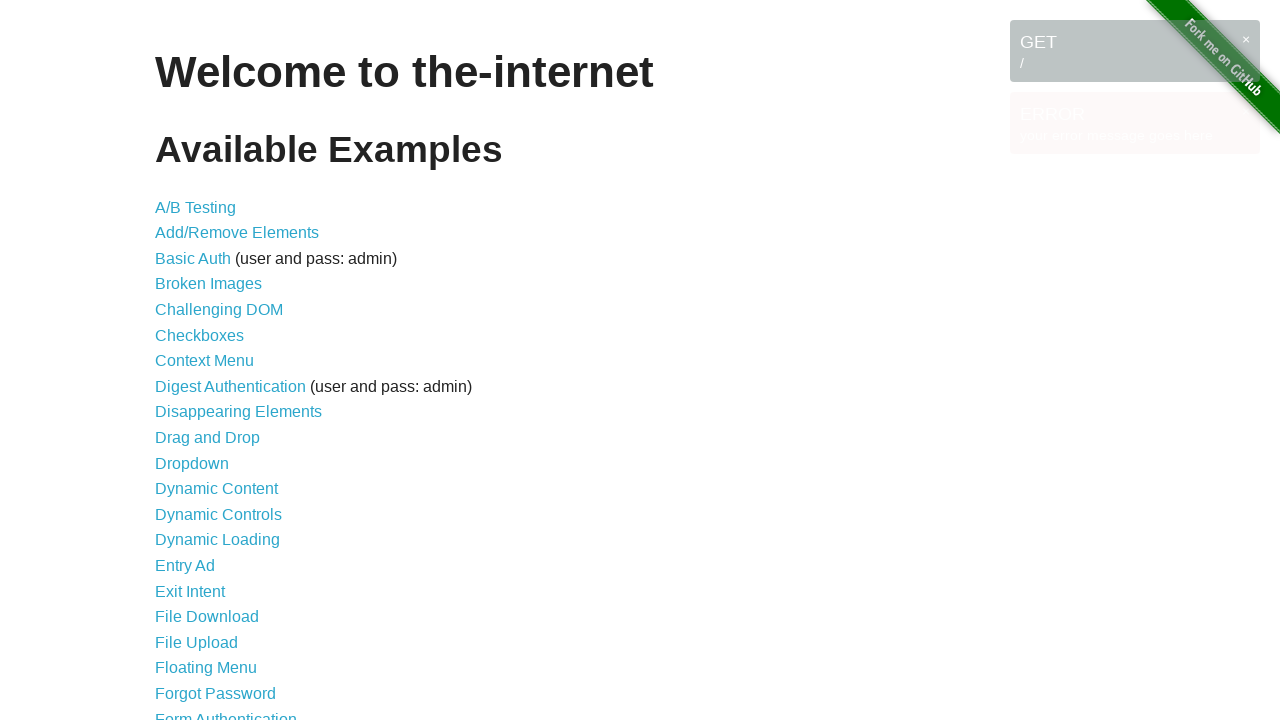

Displayed notice Growl notification
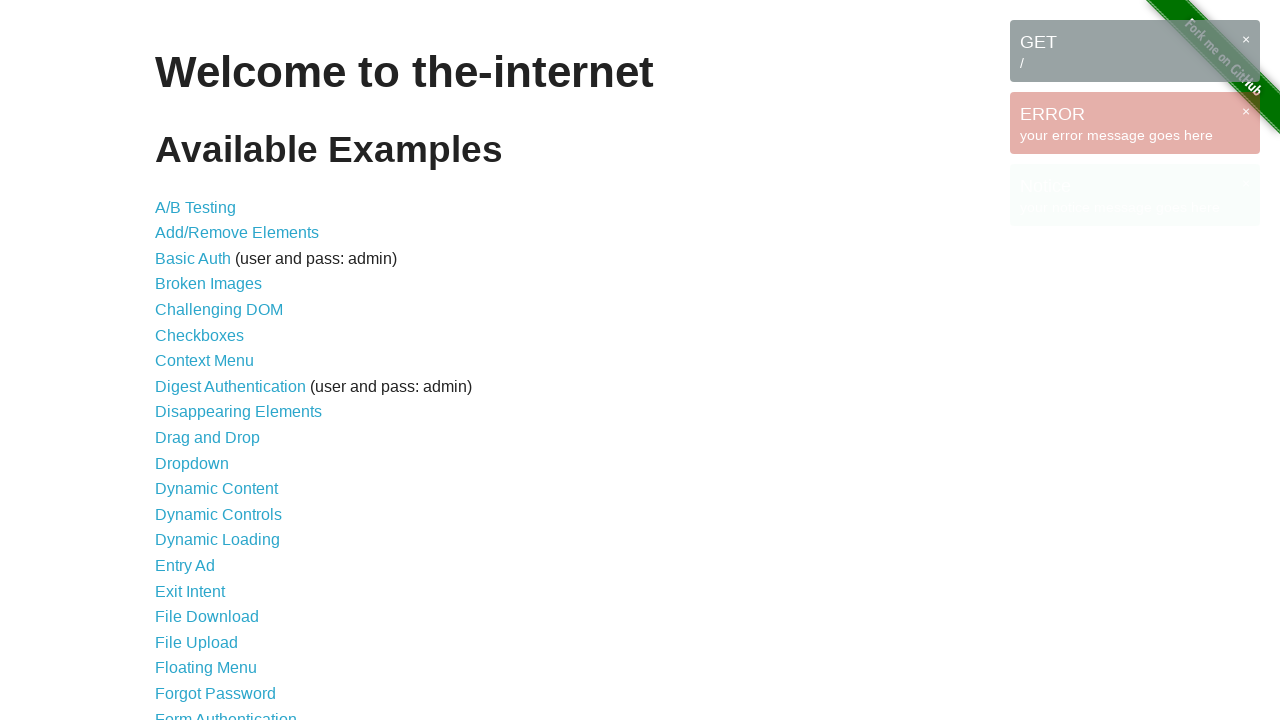

Displayed warning Growl notification with yellow styling
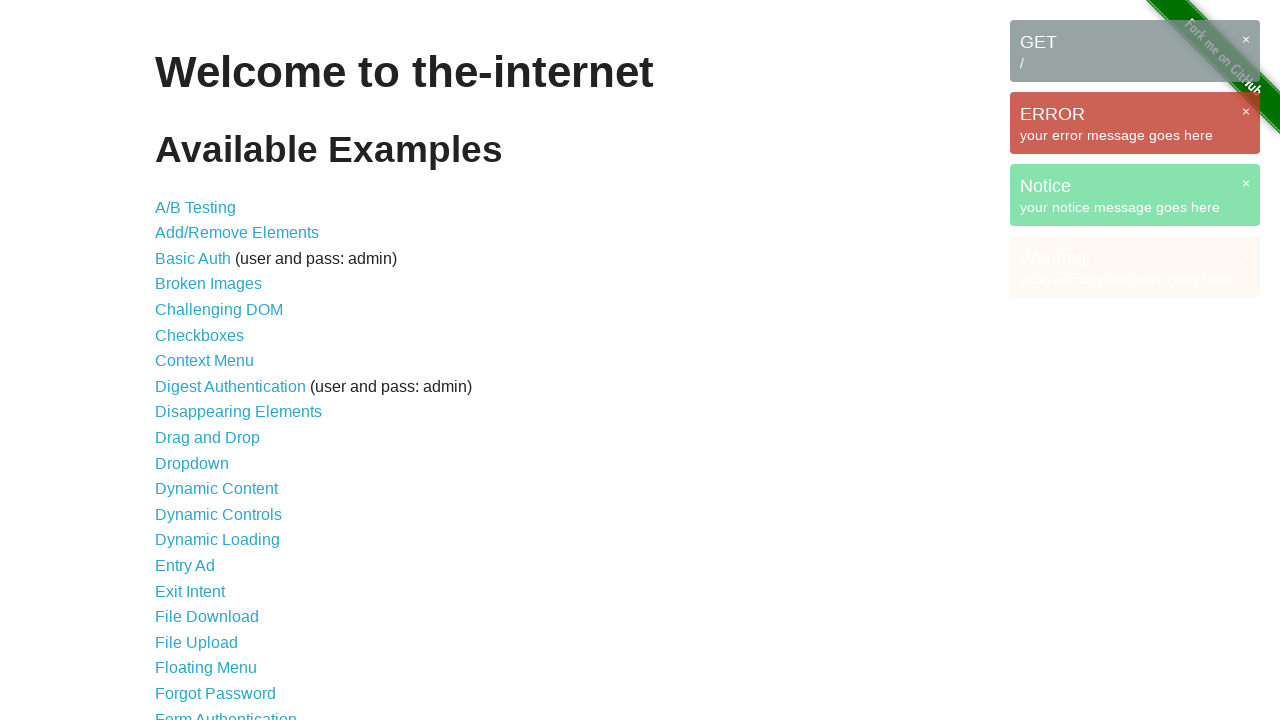

All Growl notification messages are visible on page
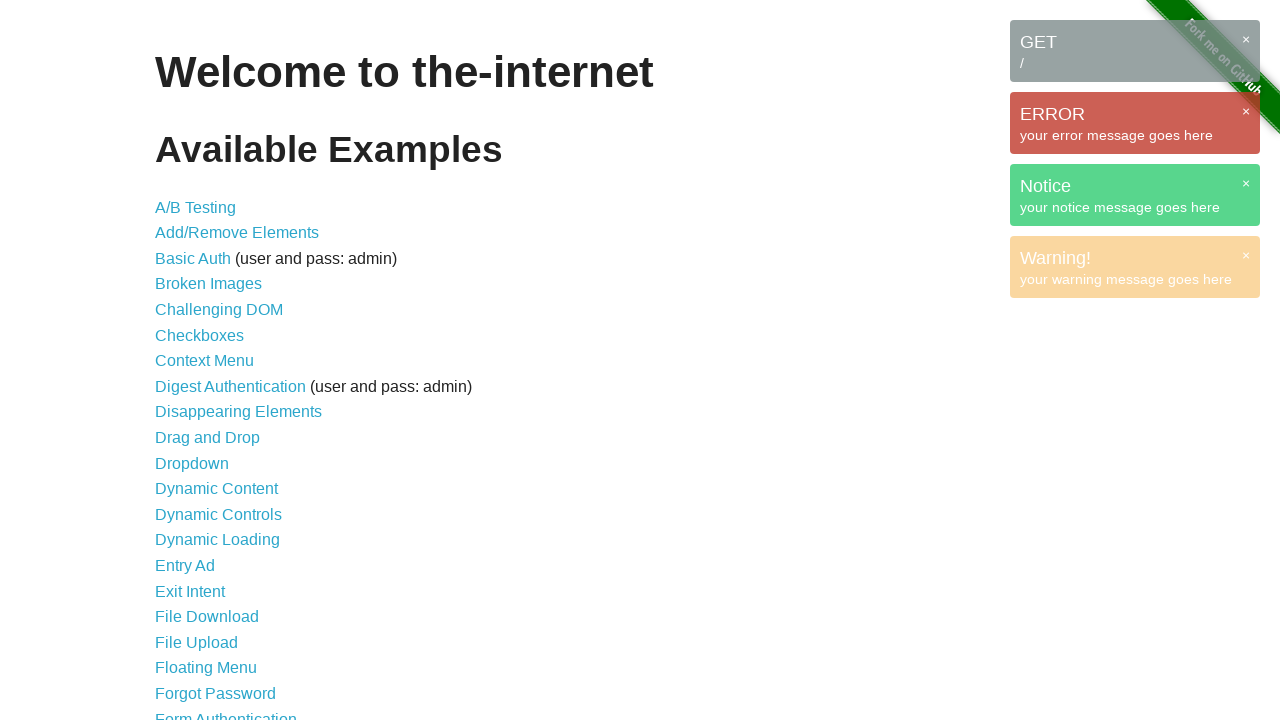

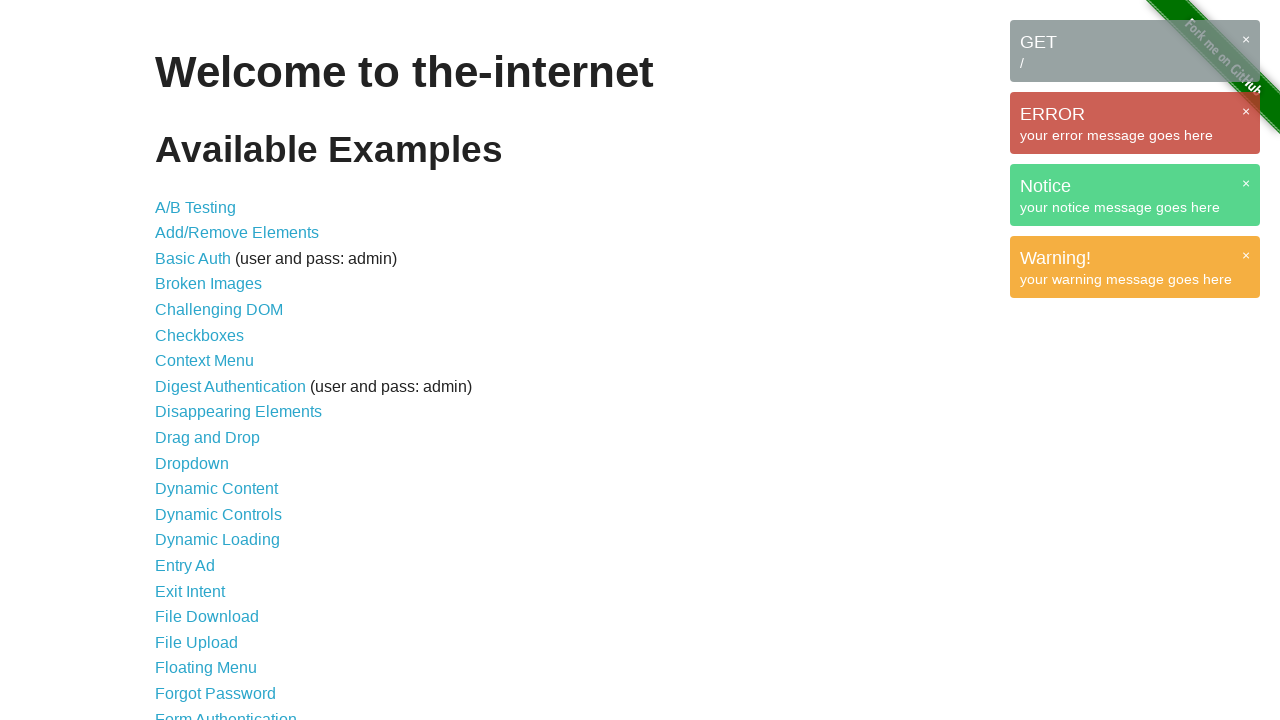